Tests dropdown functionality by navigating to the dropdown page, selecting "Option 1" from the dropdown menu, and verifying the selection

Starting URL: https://the-internet.herokuapp.com/

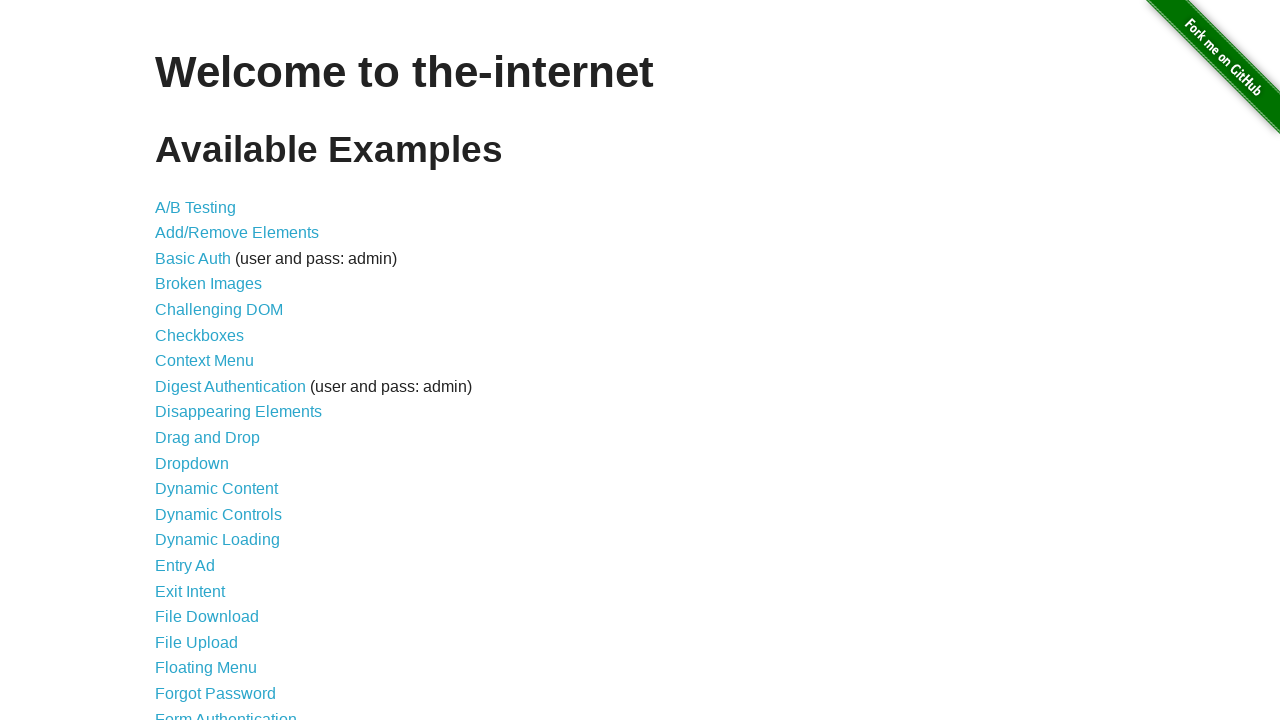

Clicked on the Dropdown link to navigate to dropdown page at (192, 463) on xpath=//a[normalize-space()='Dropdown']
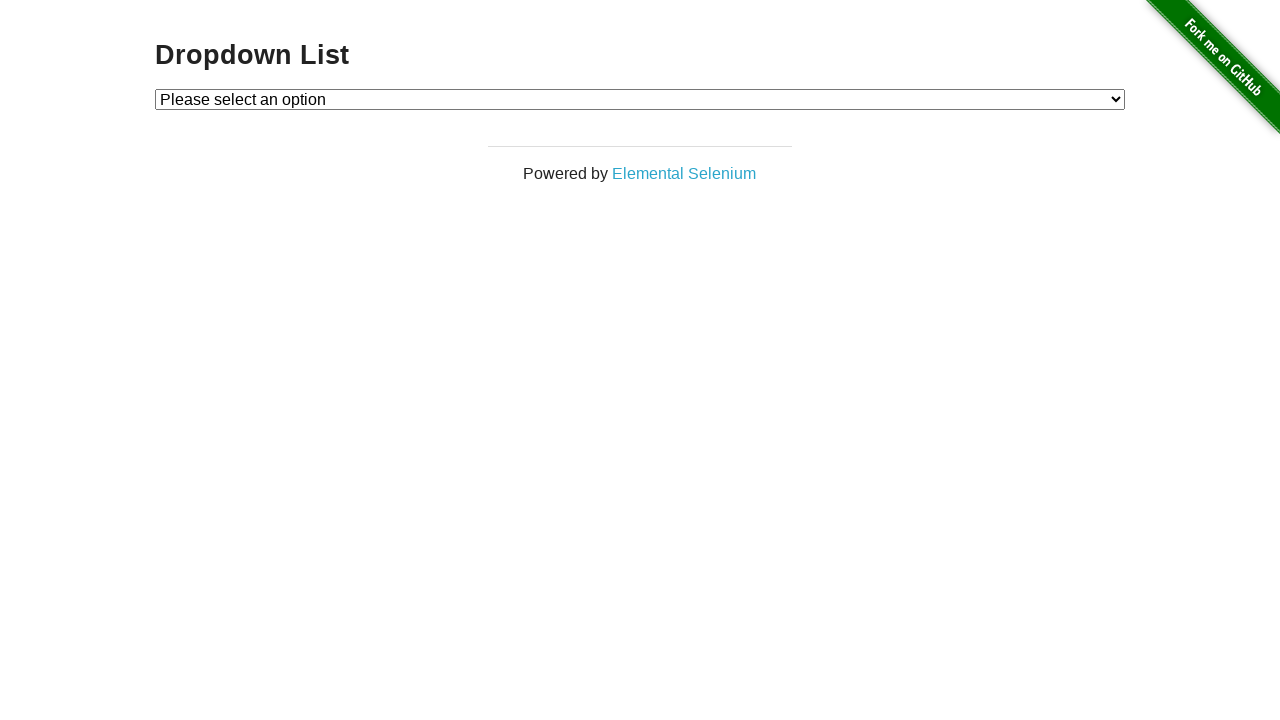

Dropdown element is now visible
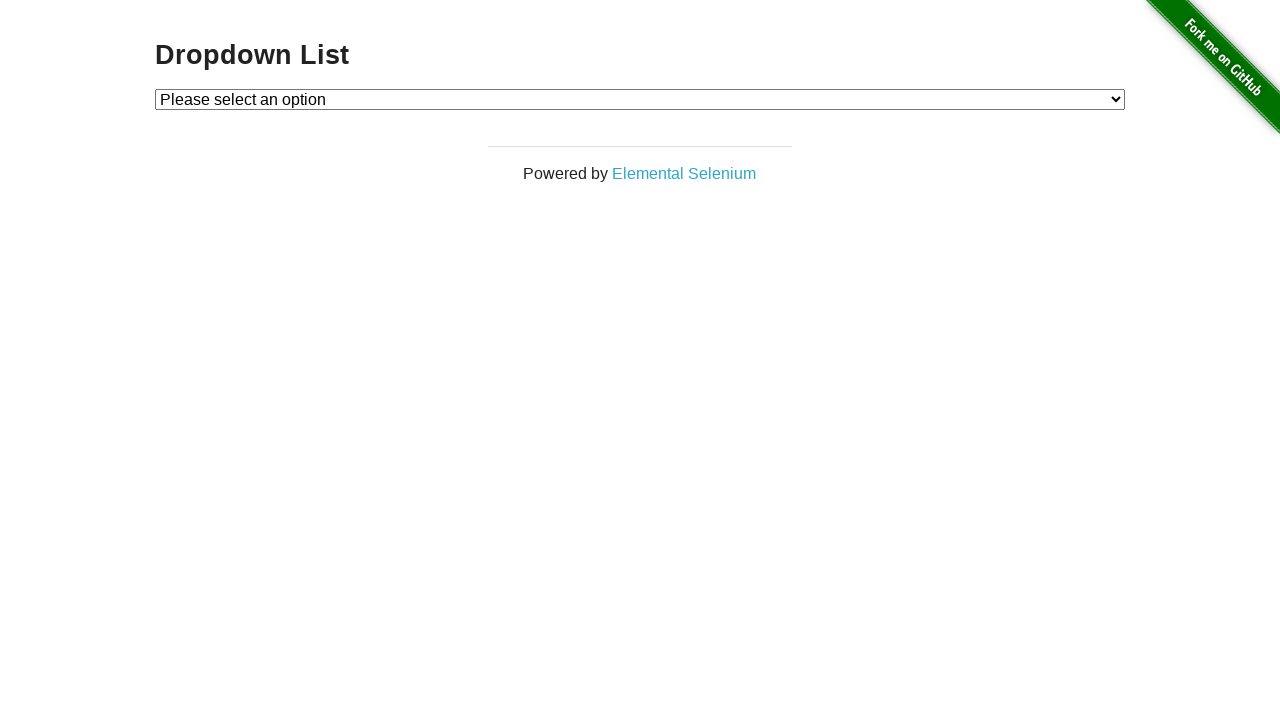

Selected 'Option 1' from the dropdown menu on #dropdown
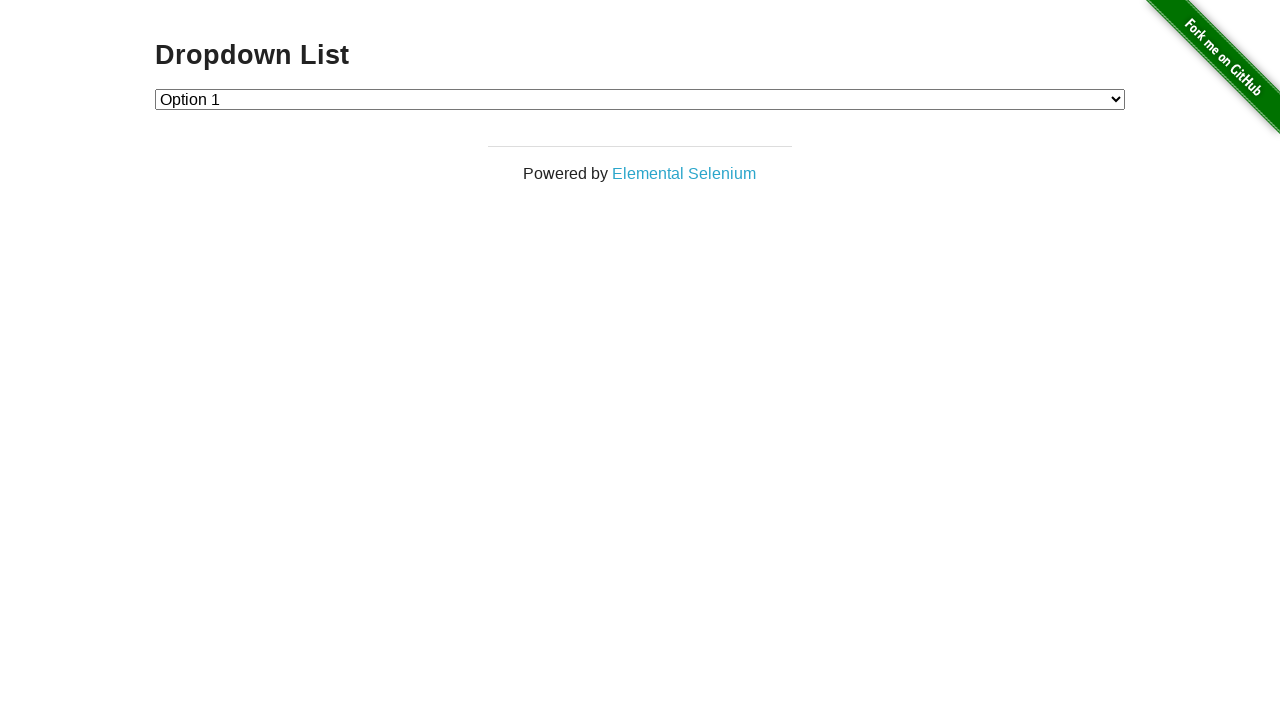

Retrieved the selected value from dropdown
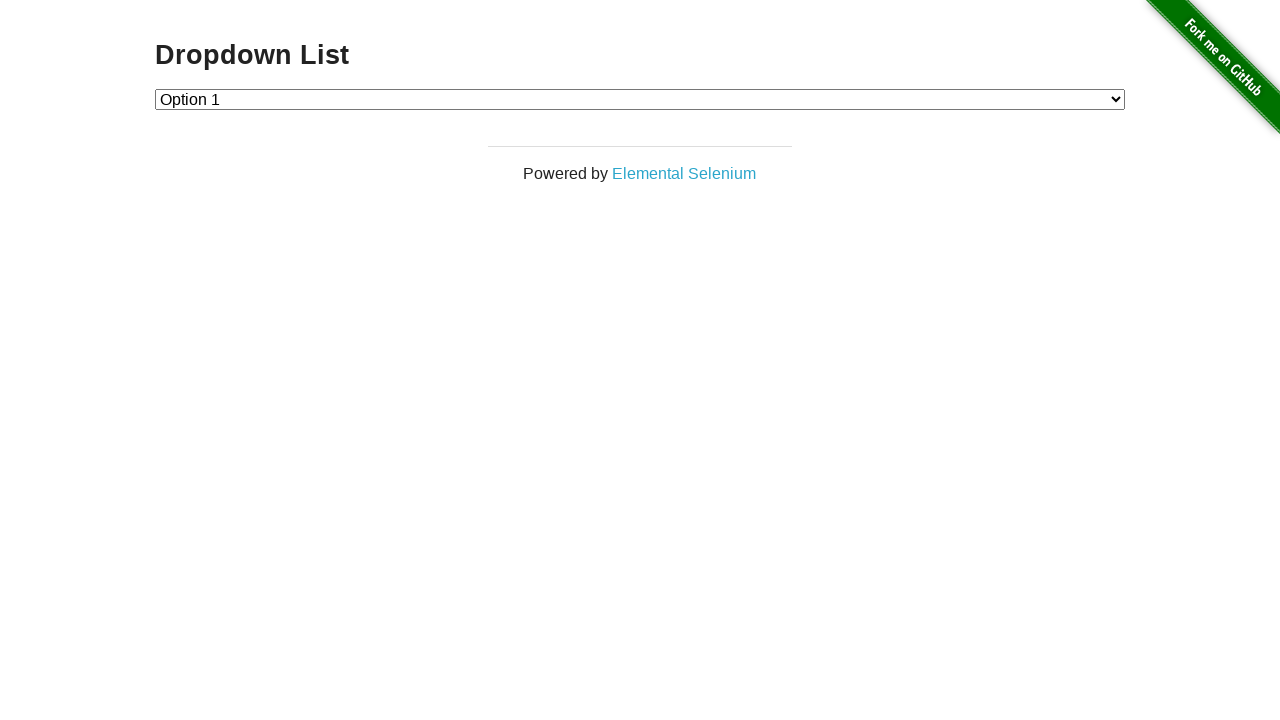

Verified that Option 1 (value '1') is correctly selected
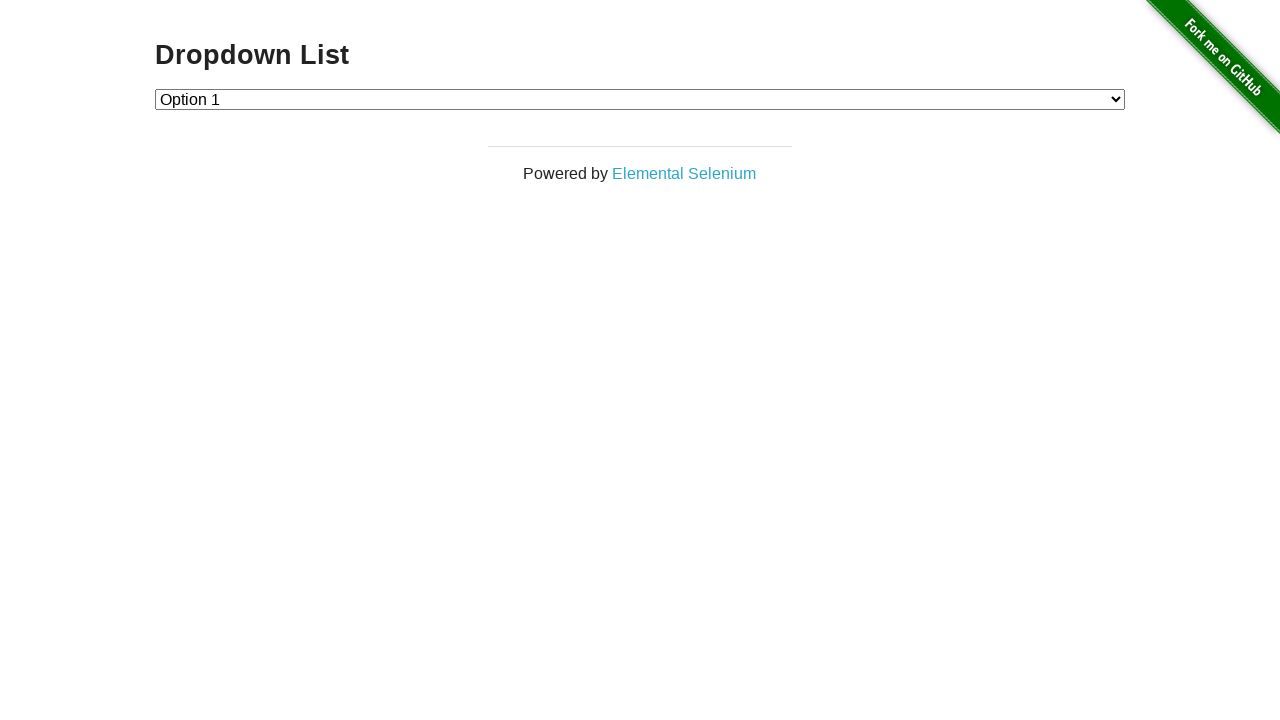

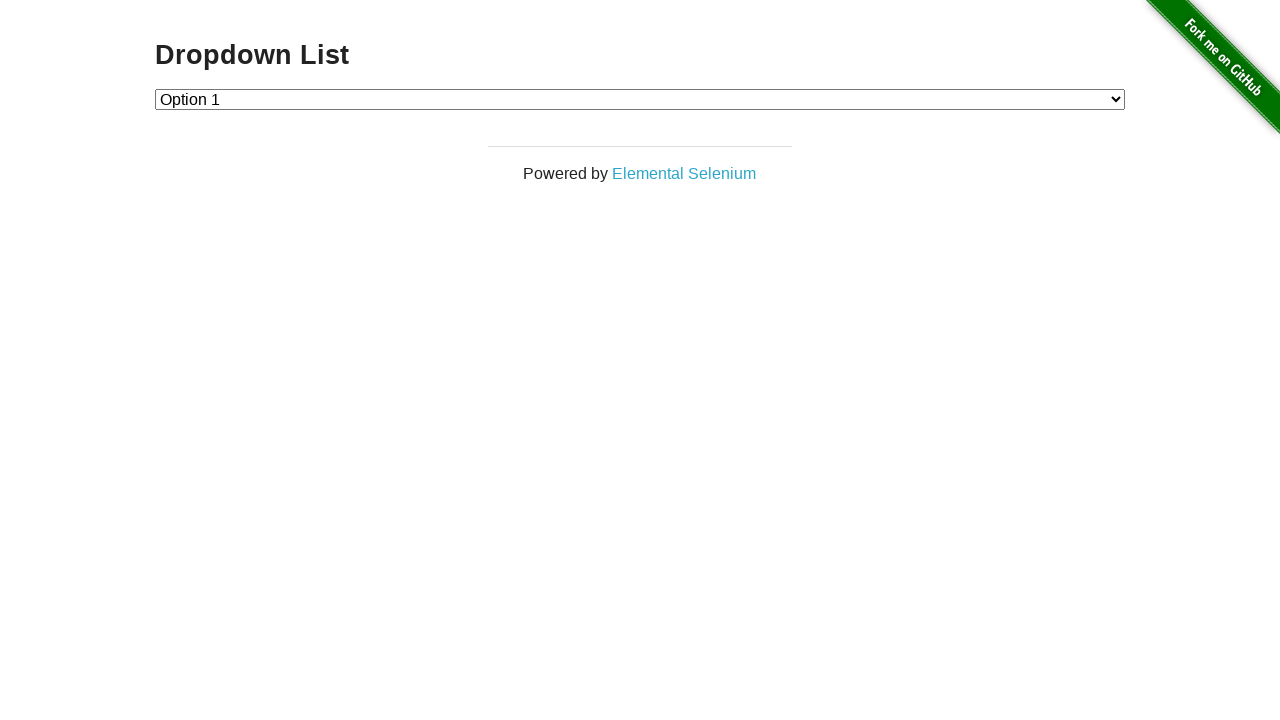